Tests JavaScript alert handling including simple alerts (accept), confirmation alerts (dismiss), and prompt alerts (entering text and accepting) on a test page.

Starting URL: https://the-internet.herokuapp.com/javascript_alerts

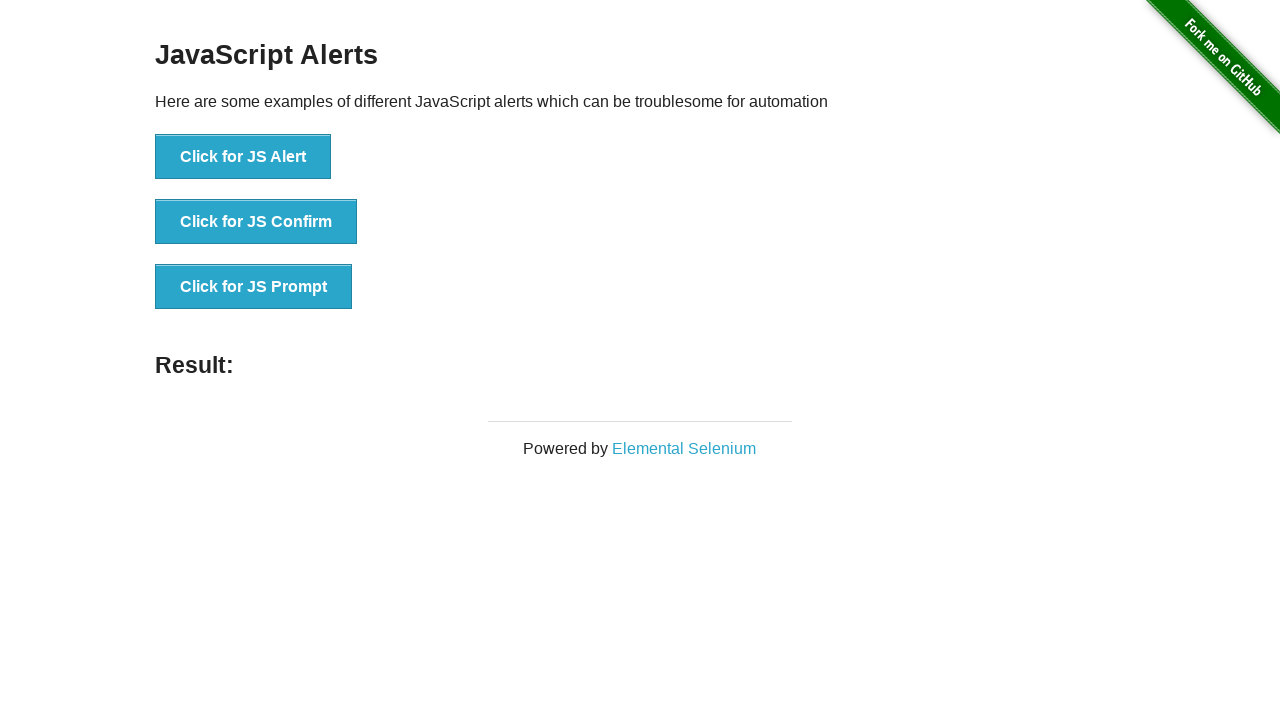

Clicked 'Click for JS Alert' button at (243, 157) on xpath=//button[normalize-space()='Click for JS Alert']
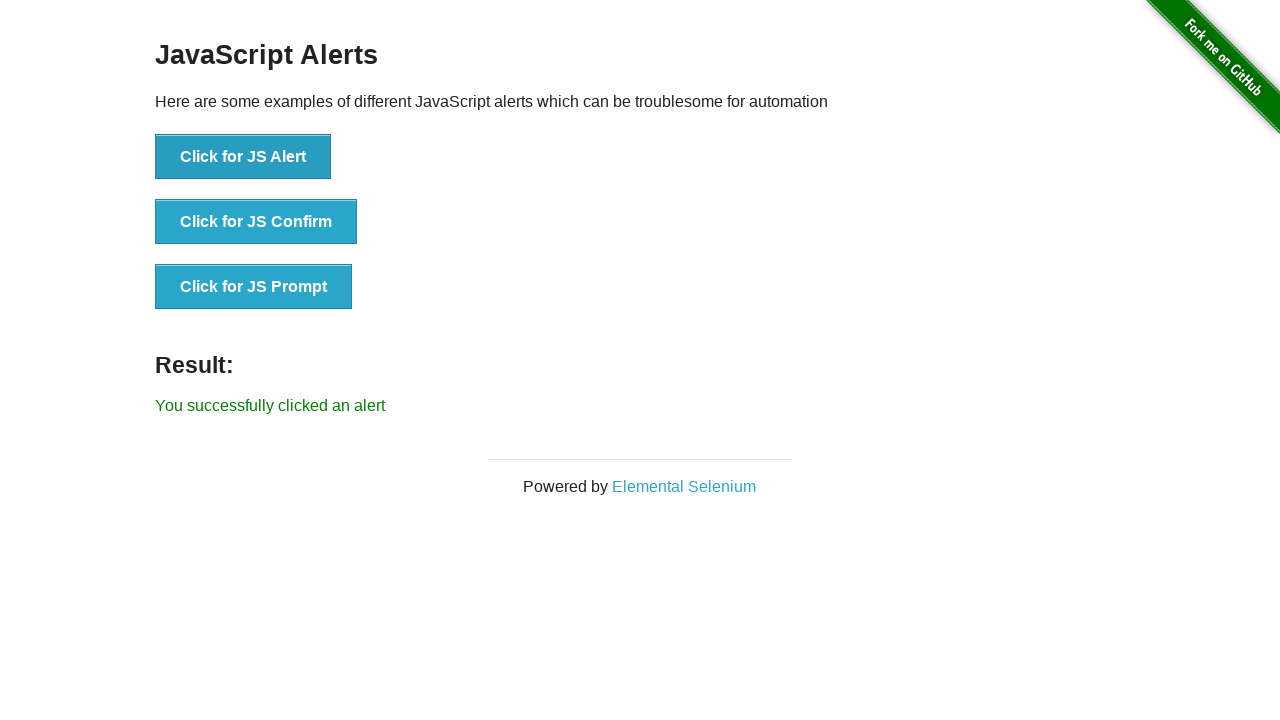

Set up dialog handler to accept alerts
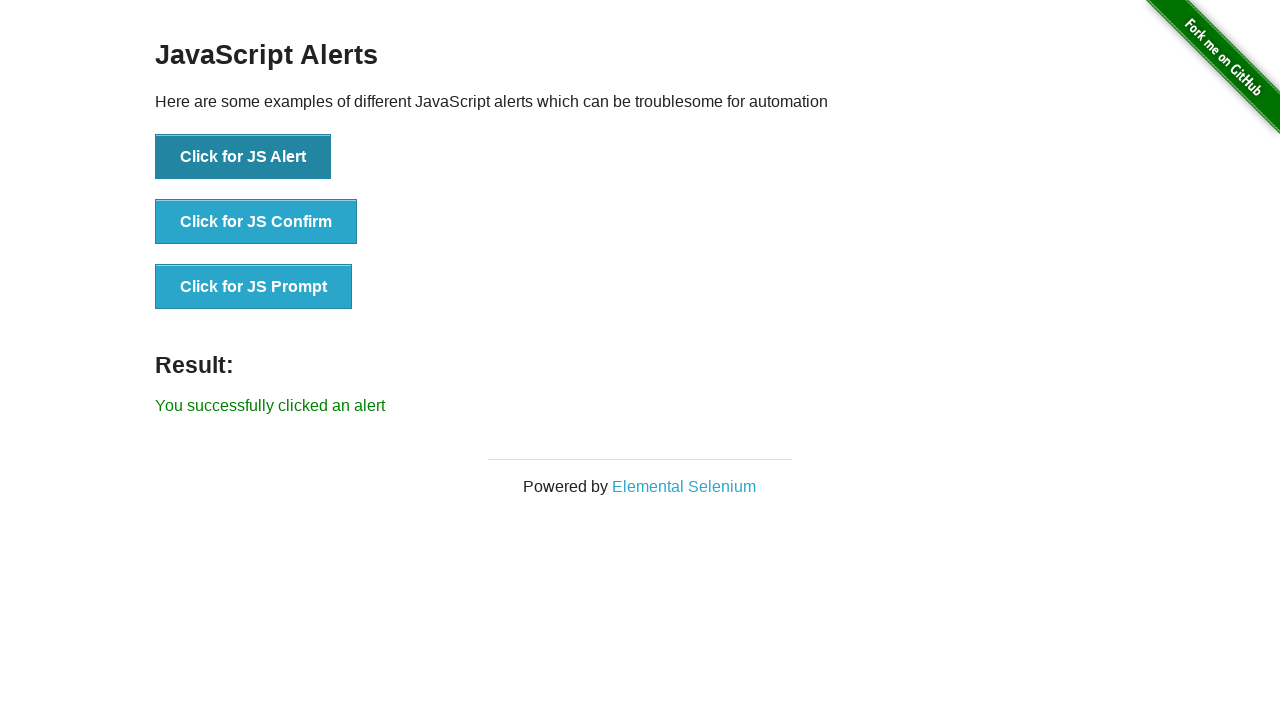

Clicked 'Click for JS Alert' button again and accepted the alert at (243, 157) on xpath=//button[normalize-space()='Click for JS Alert']
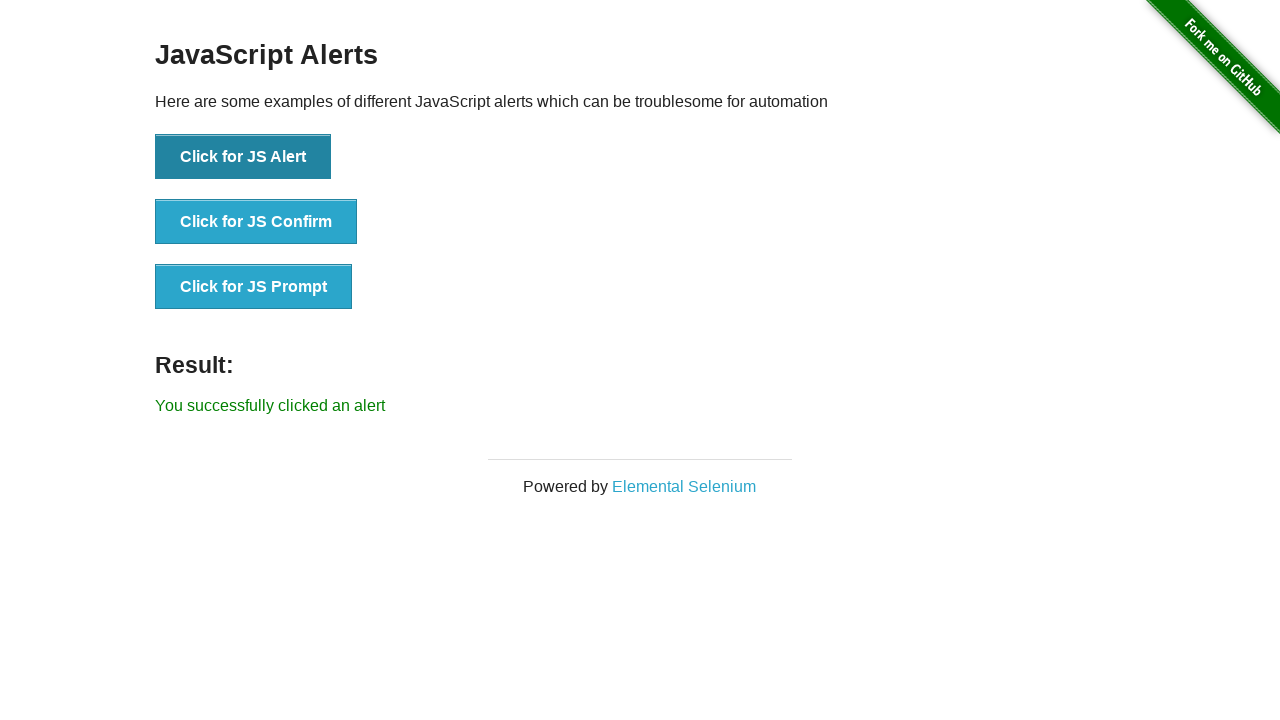

Set up dialog handler to dismiss confirmation alerts
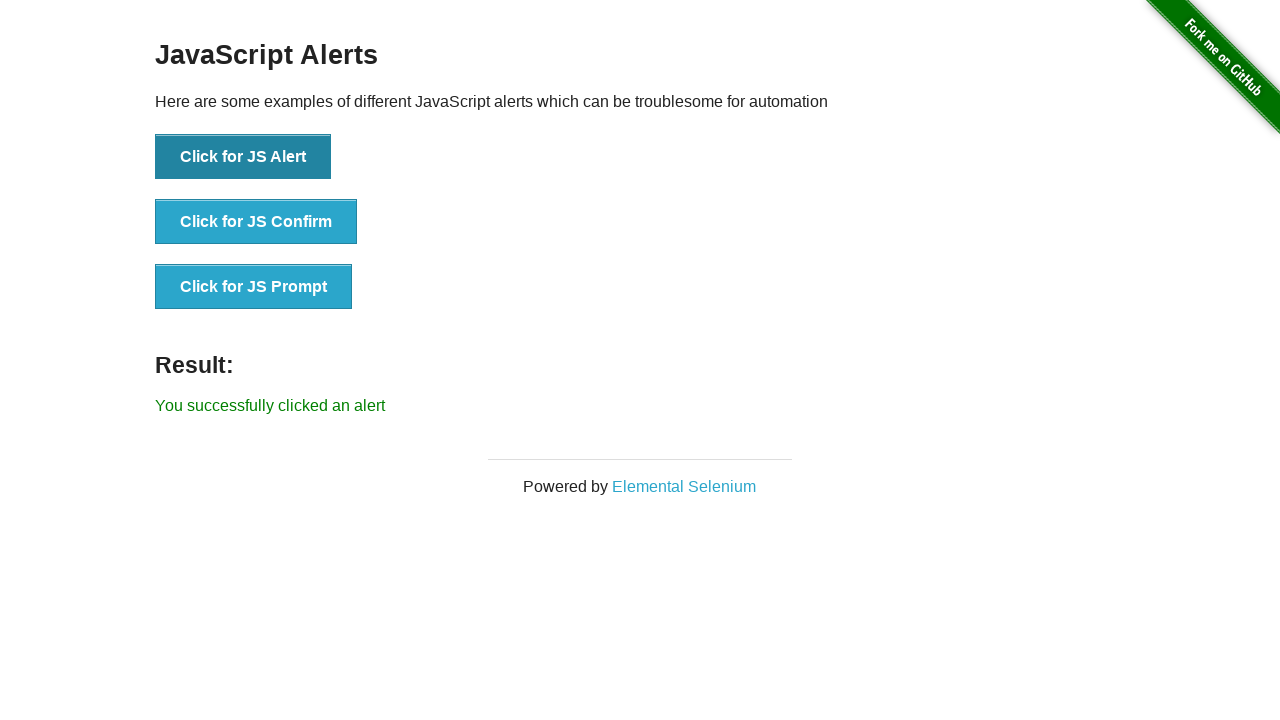

Clicked 'Click for JS Confirm' button and dismissed the alert at (256, 222) on xpath=//button[normalize-space()='Click for JS Confirm']
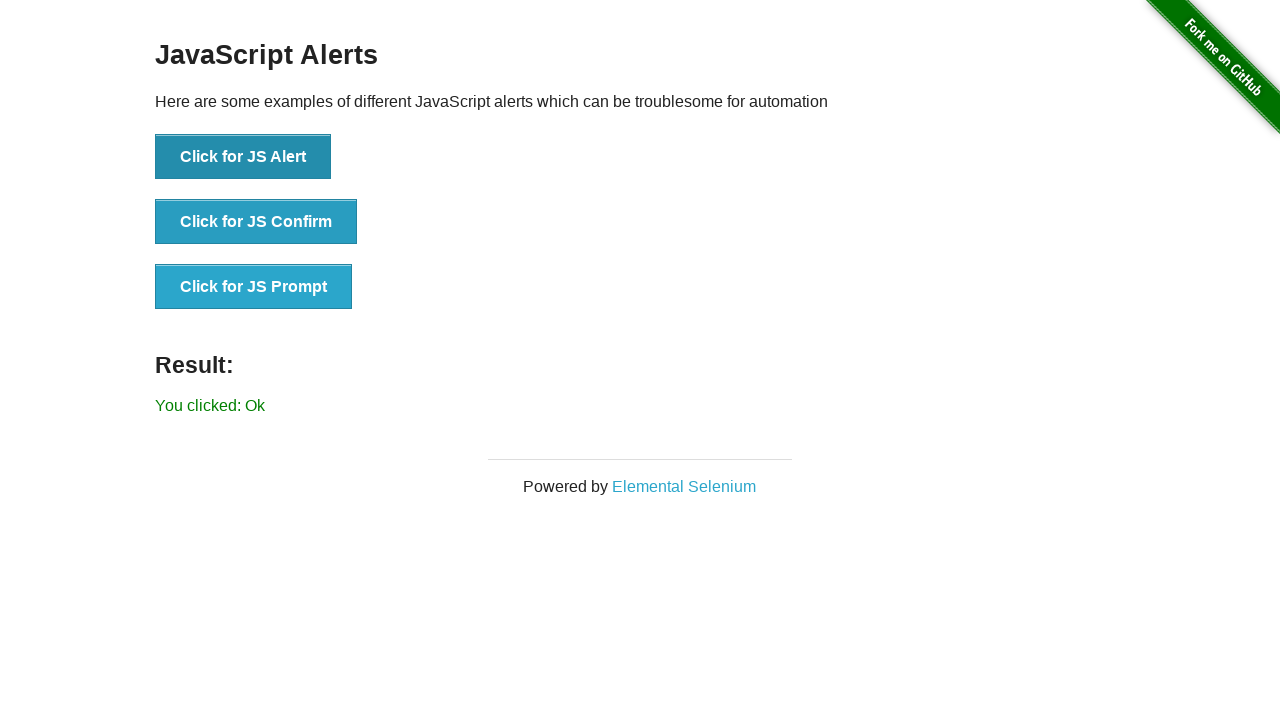

Waited for confirmation result to update
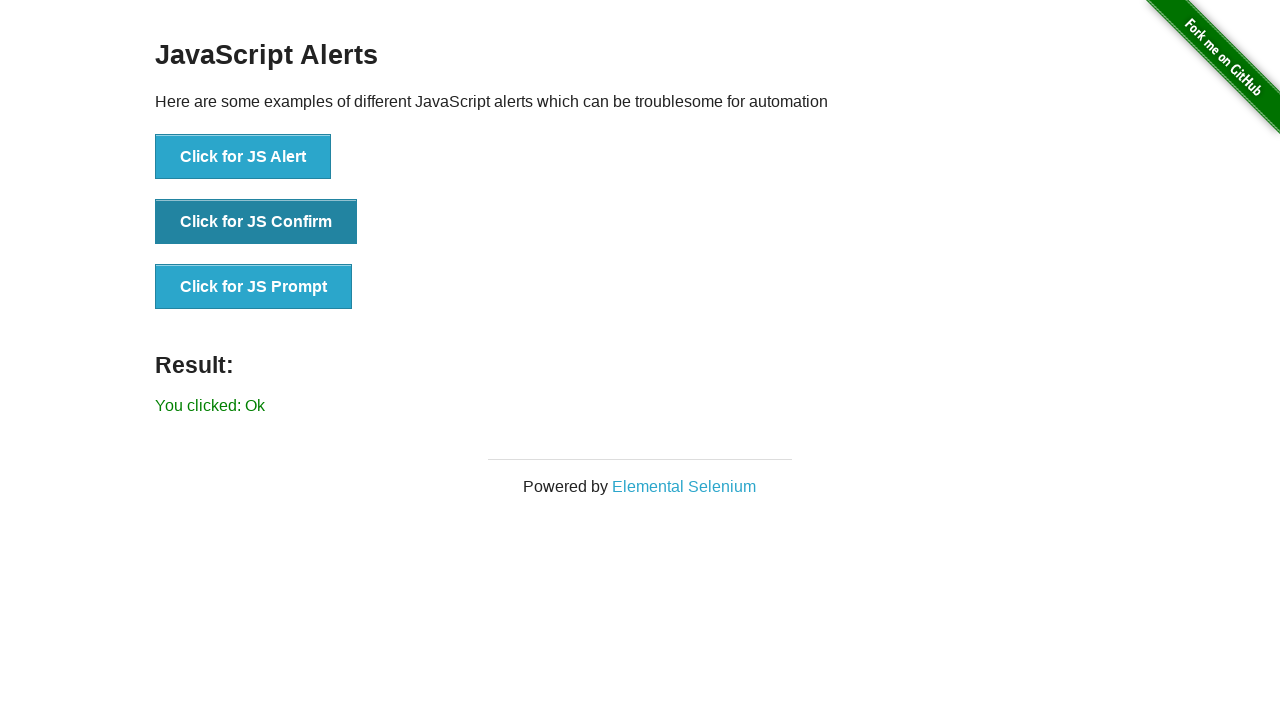

Set up dialog handler to enter text and accept prompt alerts
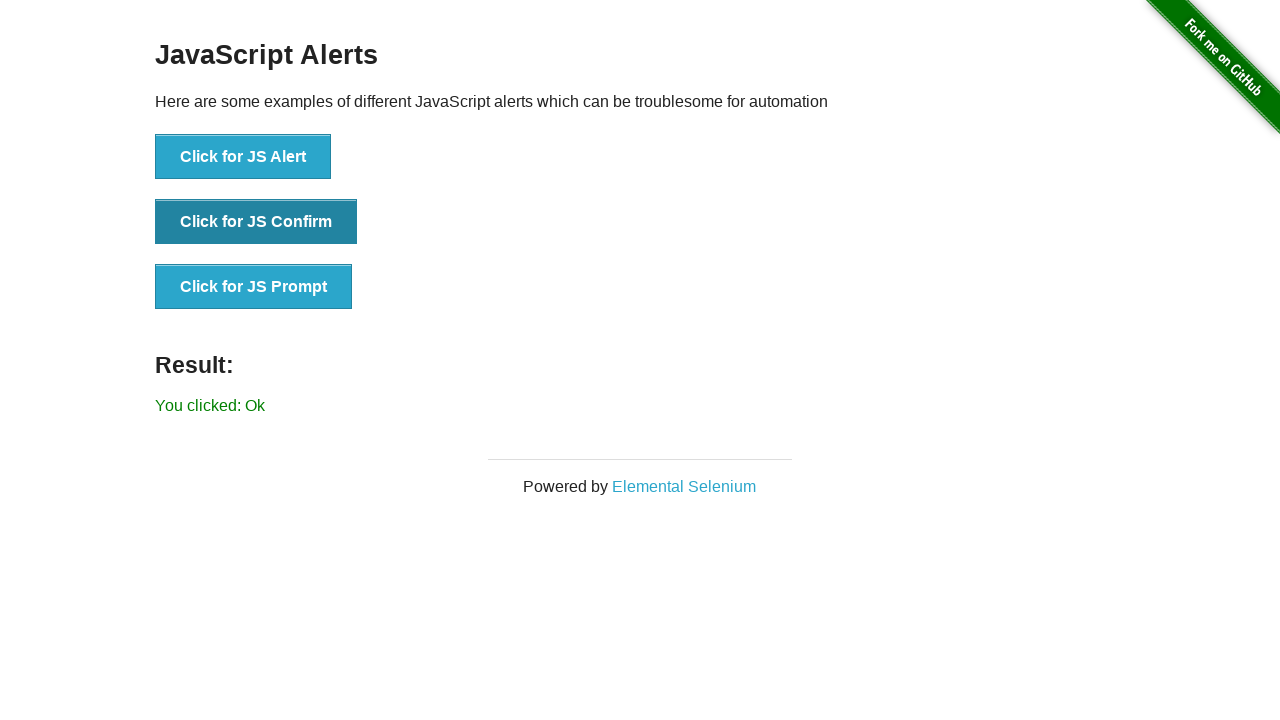

Clicked 'Click for JS Prompt' button and entered 'Hello Worldd!!!' in the prompt at (254, 287) on xpath=//button[normalize-space()='Click for JS Prompt']
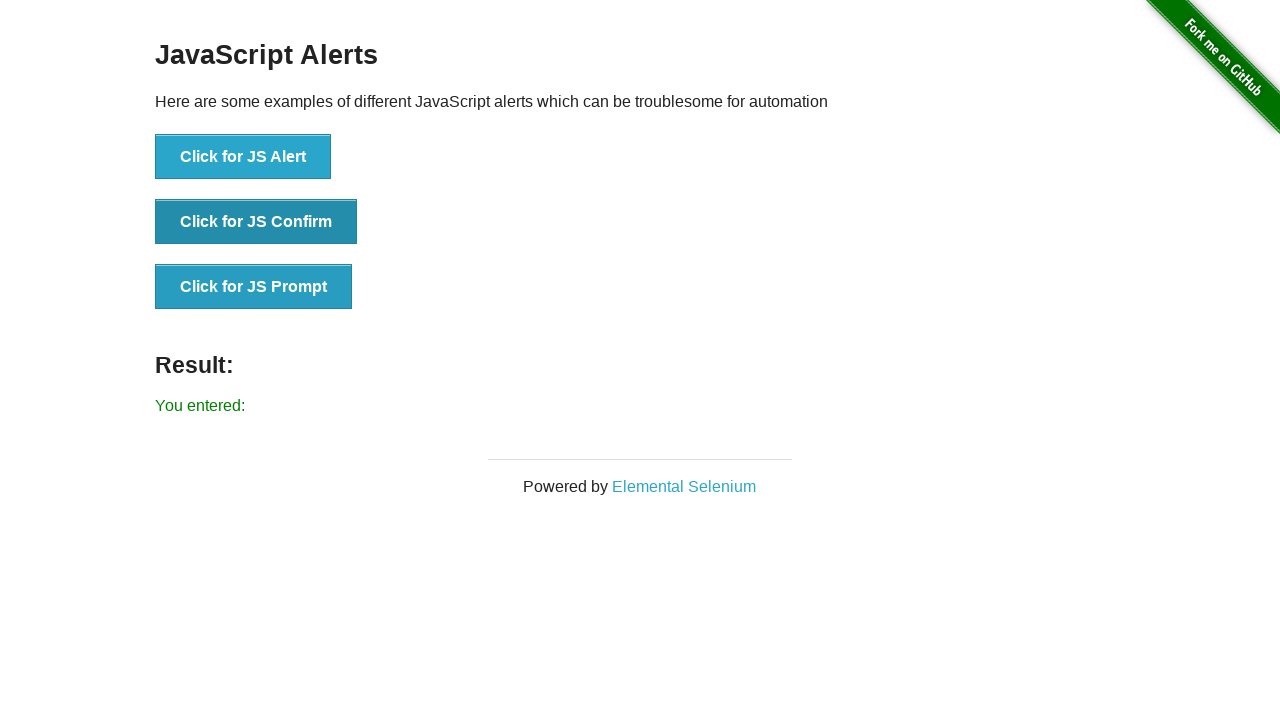

Prompt result element loaded on page
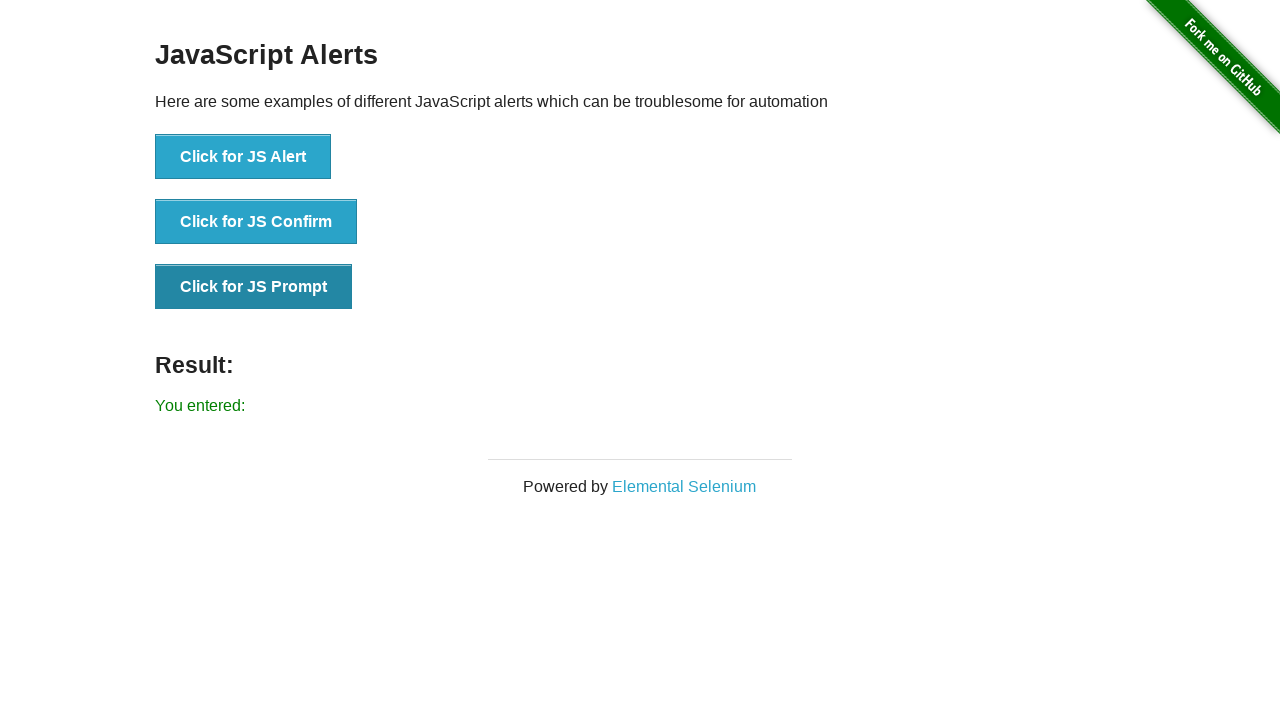

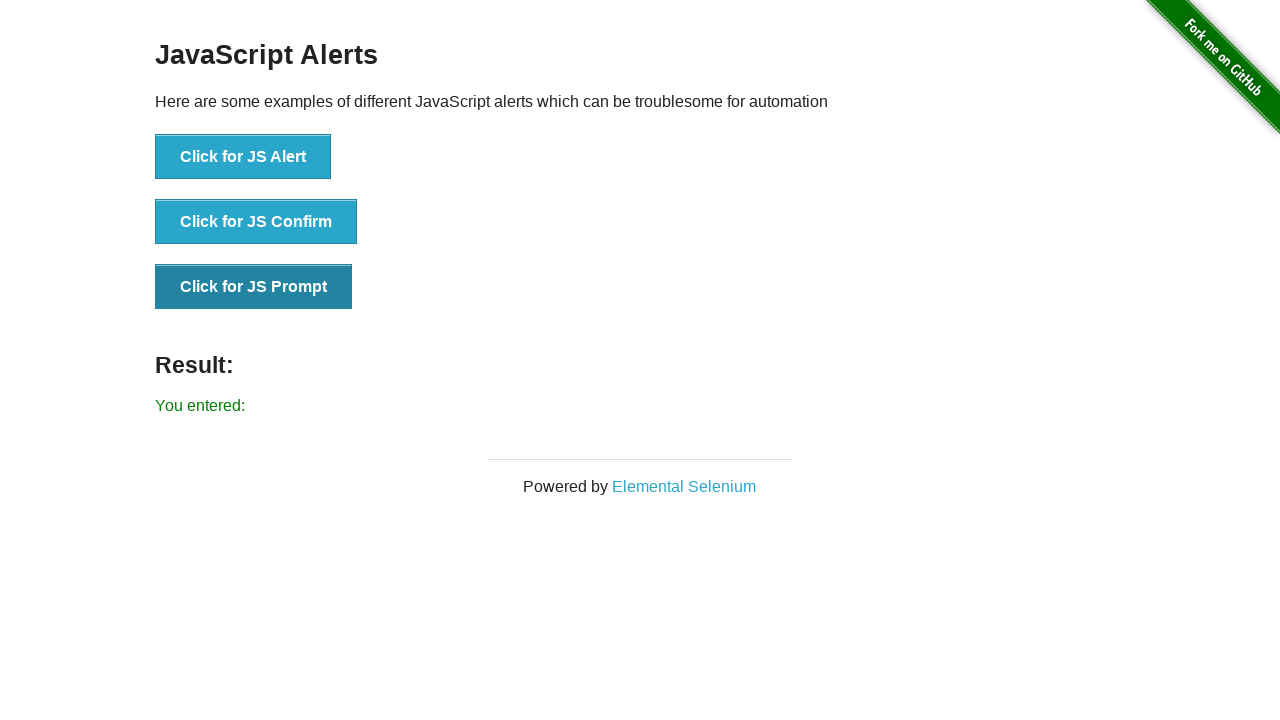